Tests browser window handling by clicking links to open multiple child windows, then iterating through all window handles and clicking a button in each child window.

Starting URL: https://opensource-demo.orangehrmlive.com/

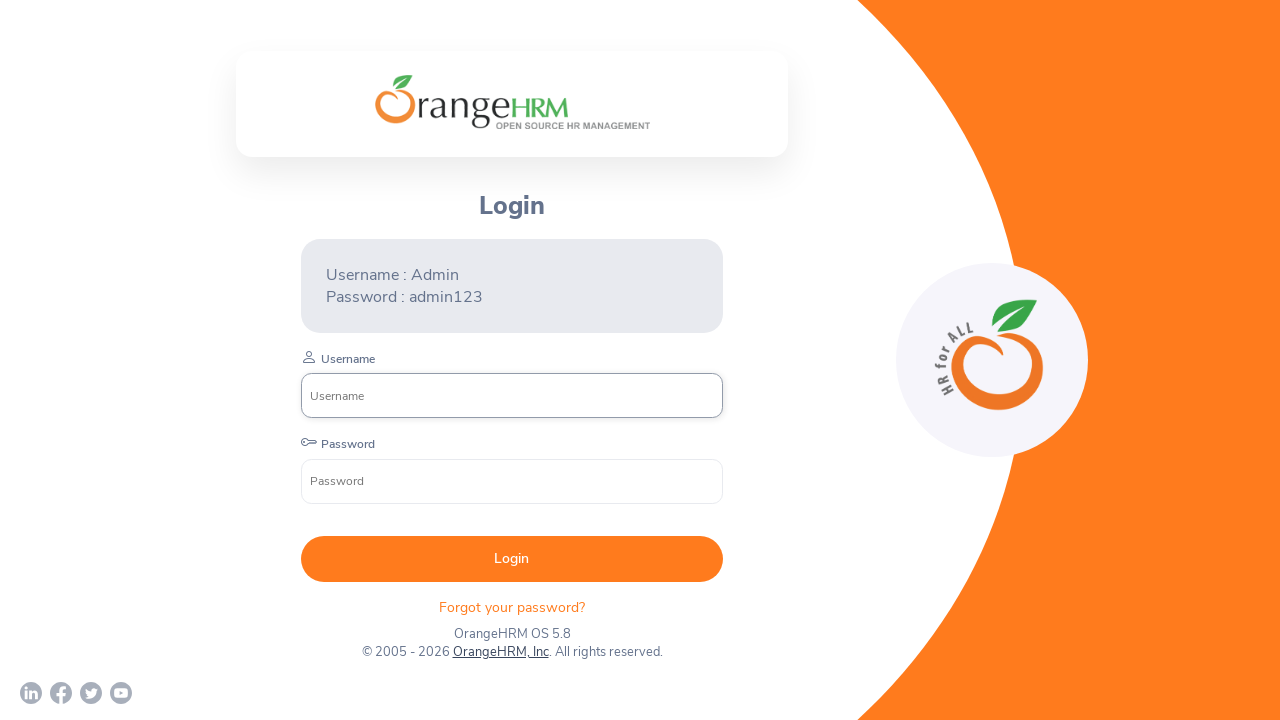

Clicked OrangeHRM, Inc link (1st time) to open child window at (500, 652) on xpath=//*[text()='OrangeHRM, Inc']
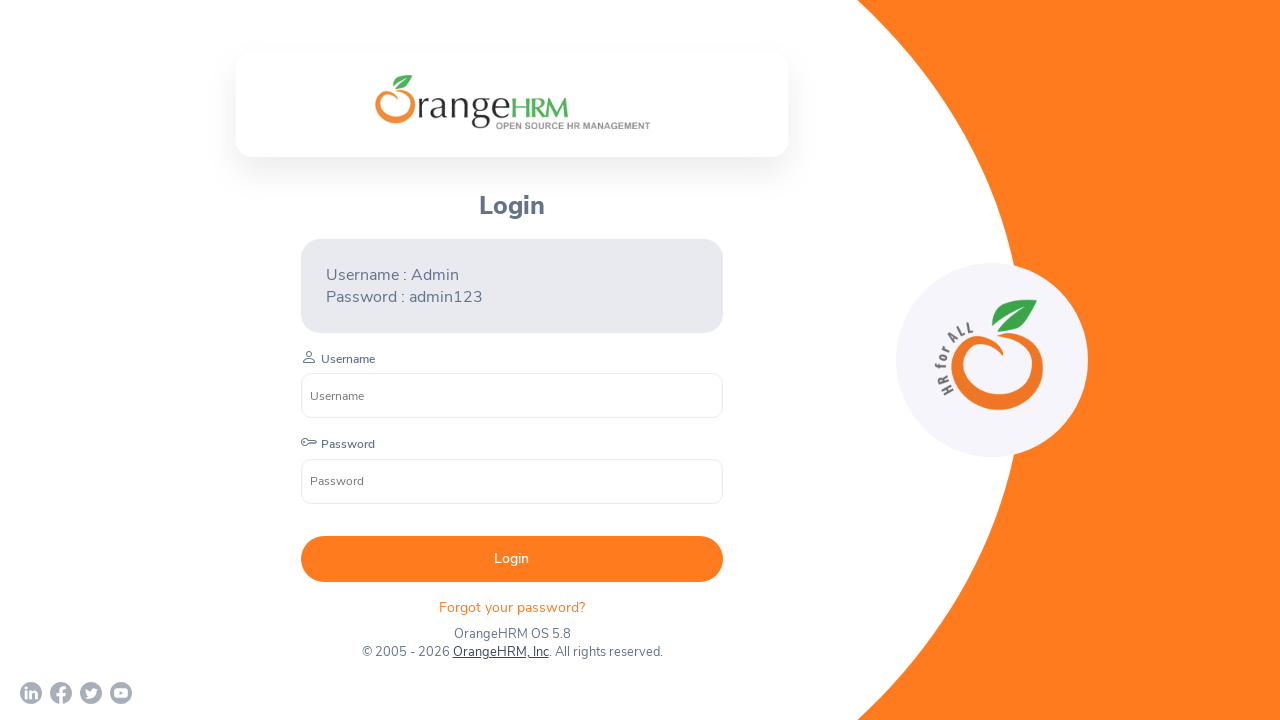

Clicked OrangeHRM, Inc link (2nd time) to open child window at (500, 652) on xpath=//*[text()='OrangeHRM, Inc']
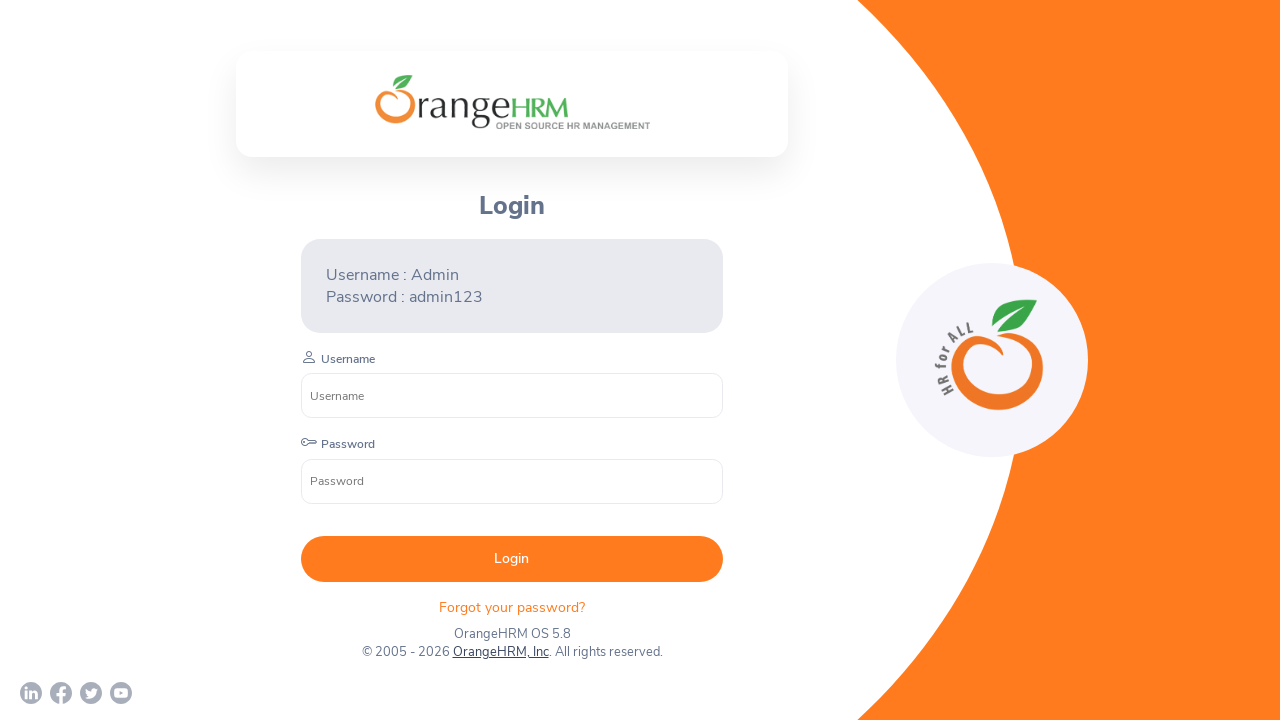

Clicked OrangeHRM, Inc link (3rd time) to open child window at (500, 652) on xpath=//*[text()='OrangeHRM, Inc']
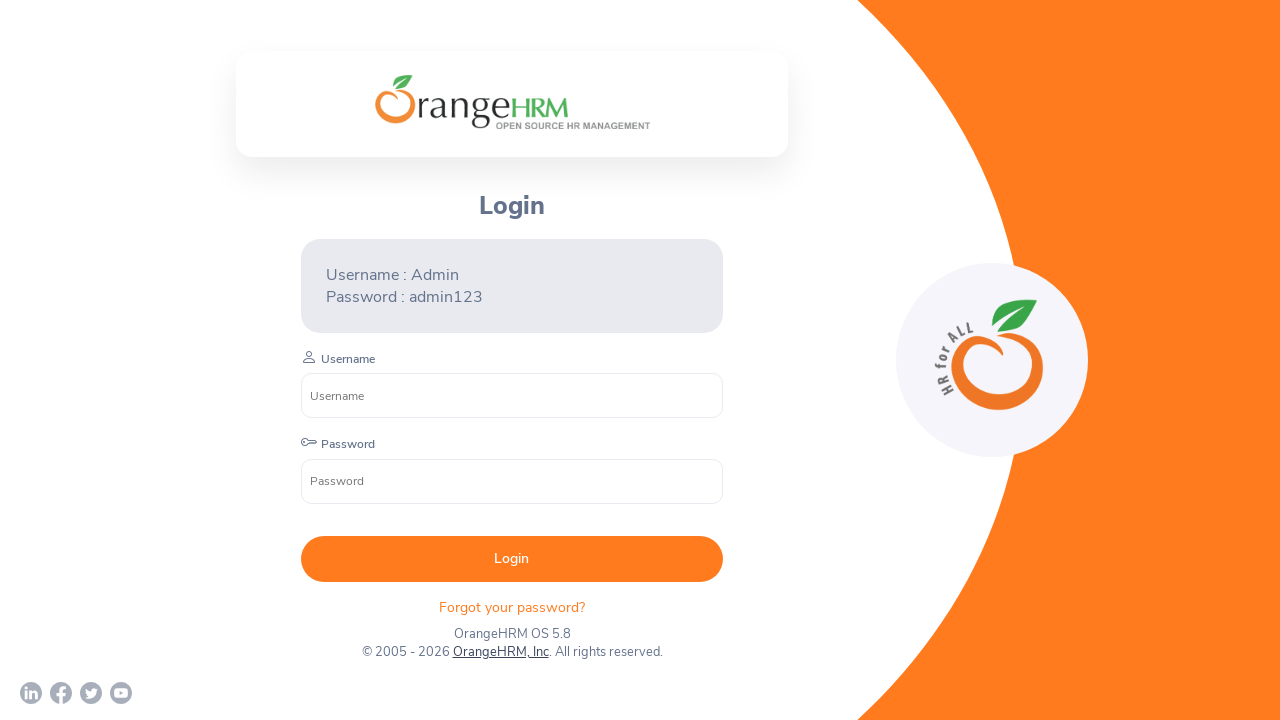

Waited 2 seconds for child windows to open
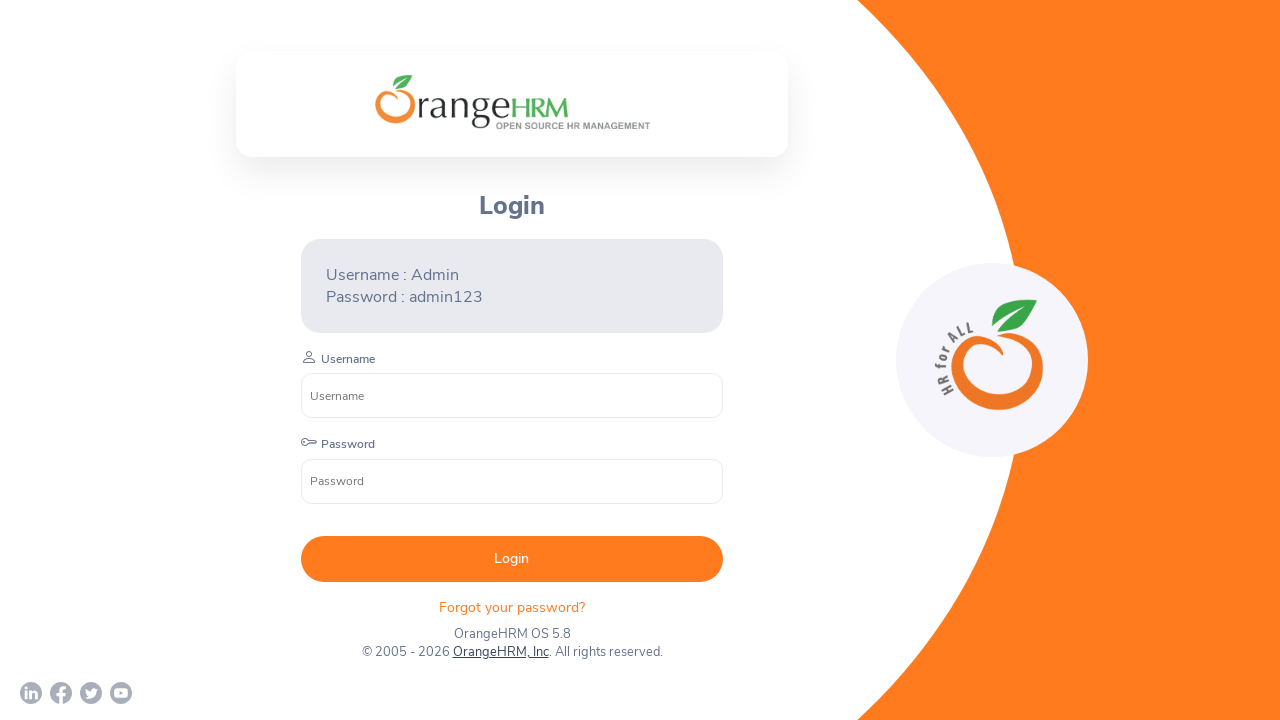

Retrieved all open pages/windows in context (total: 4)
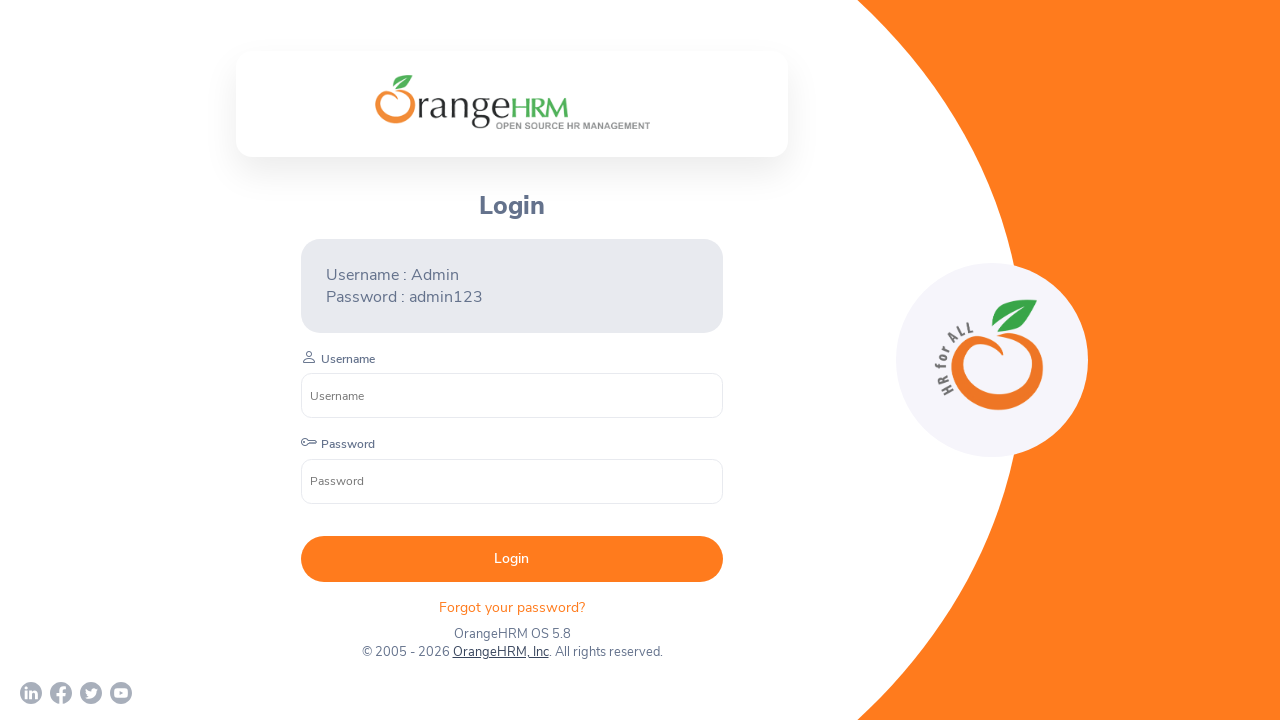

Brought child window to front
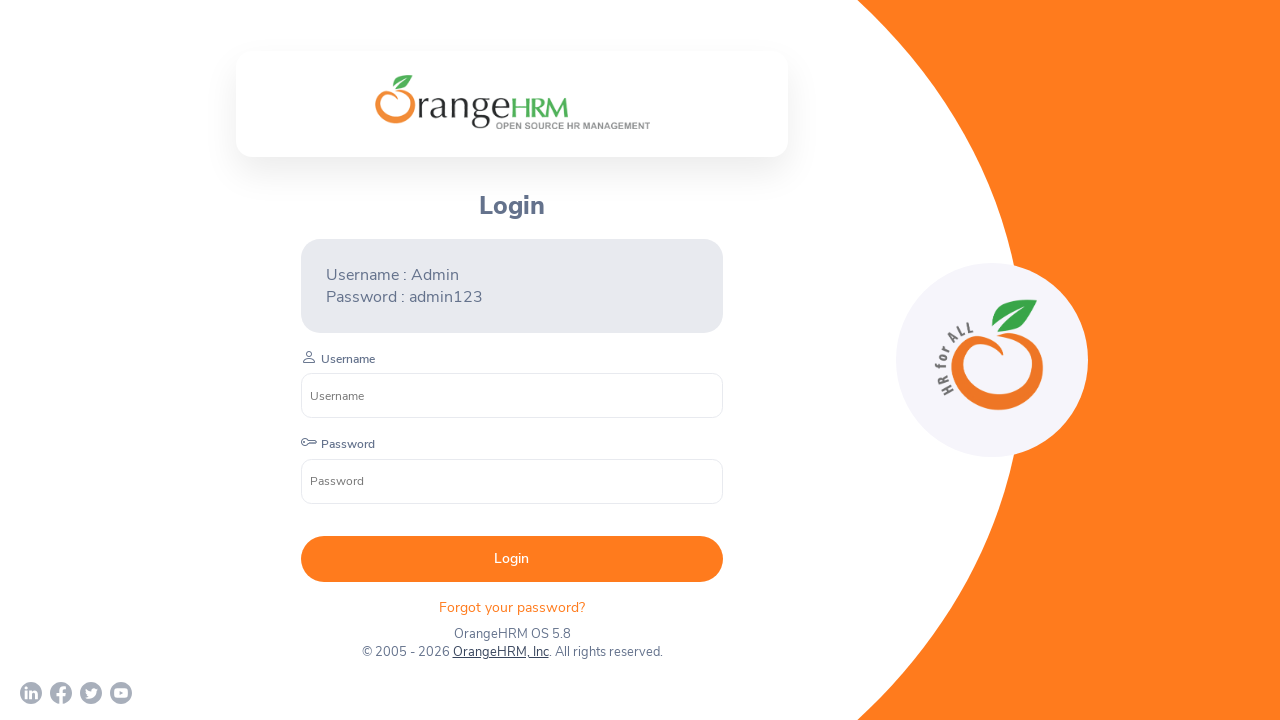

Waited for child window DOM content to load
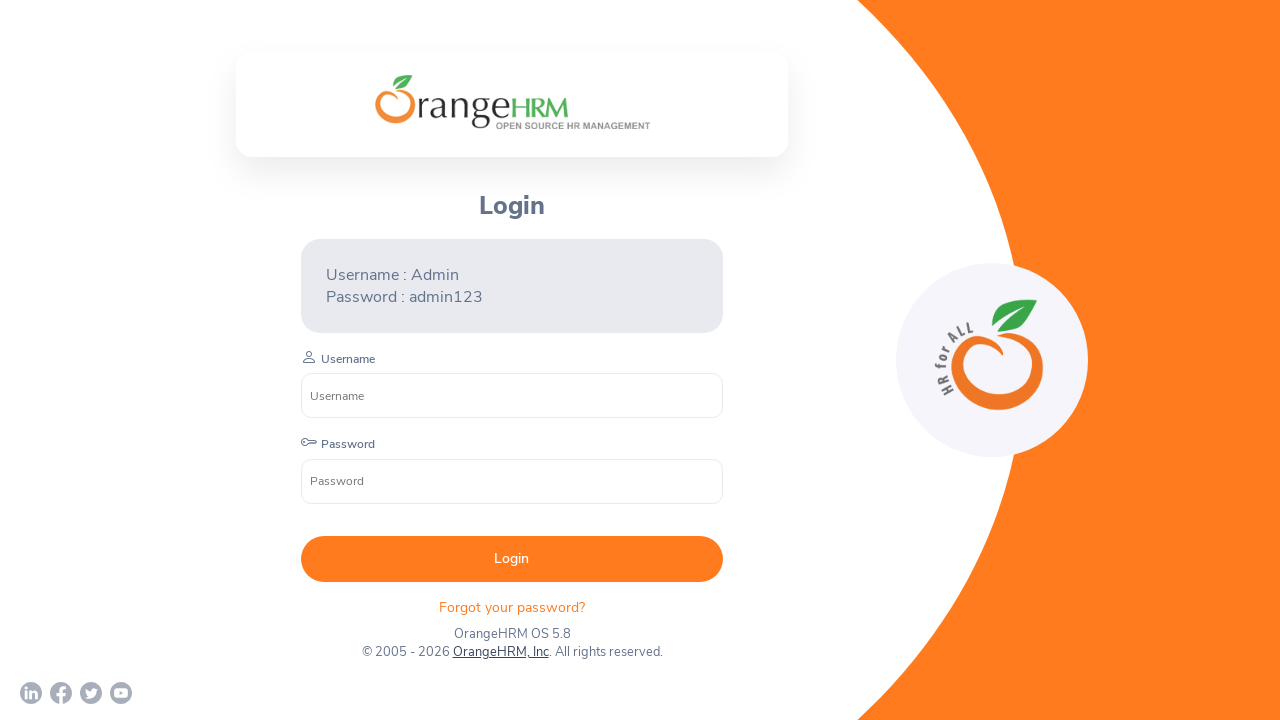

Trial email button not found in child window
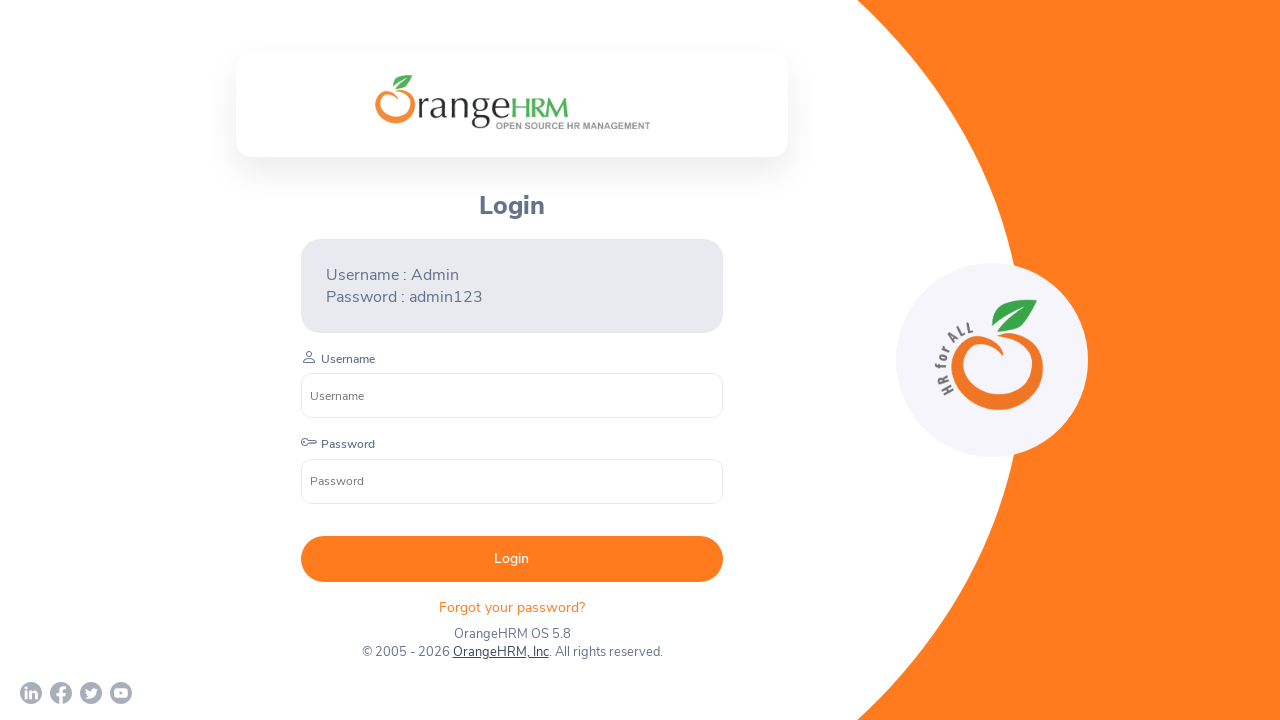

Brought child window to front
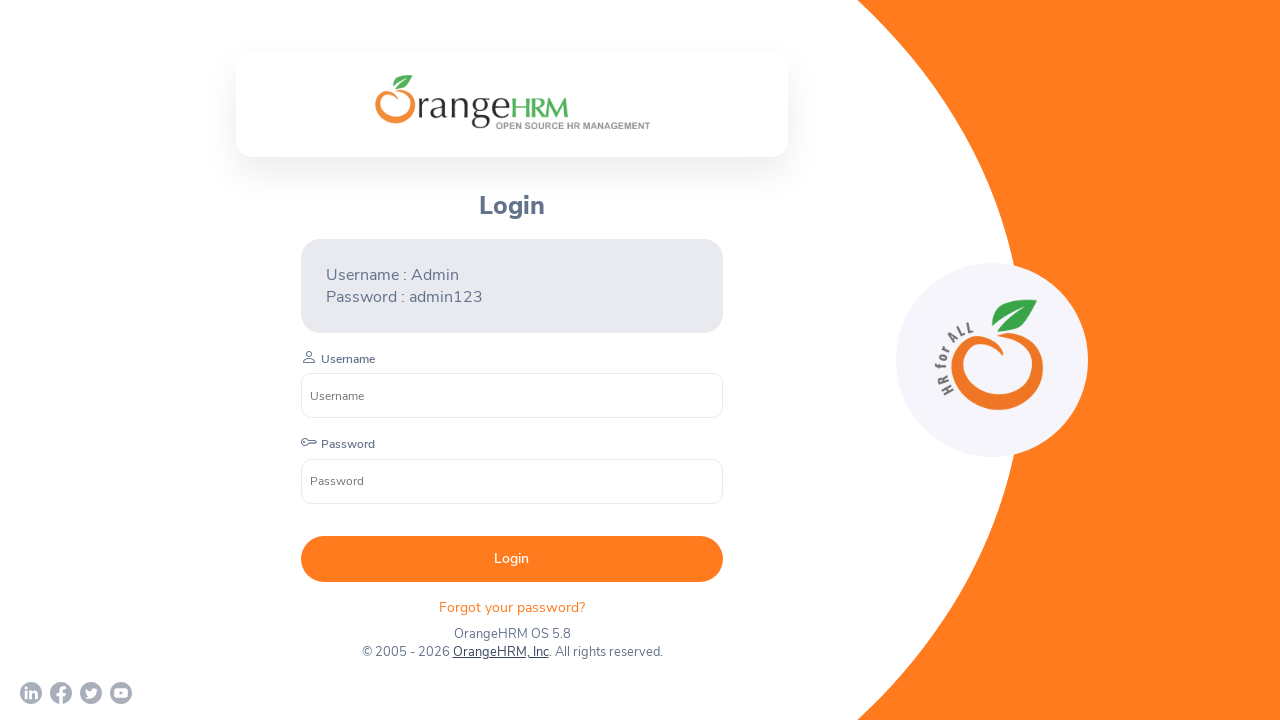

Waited for child window DOM content to load
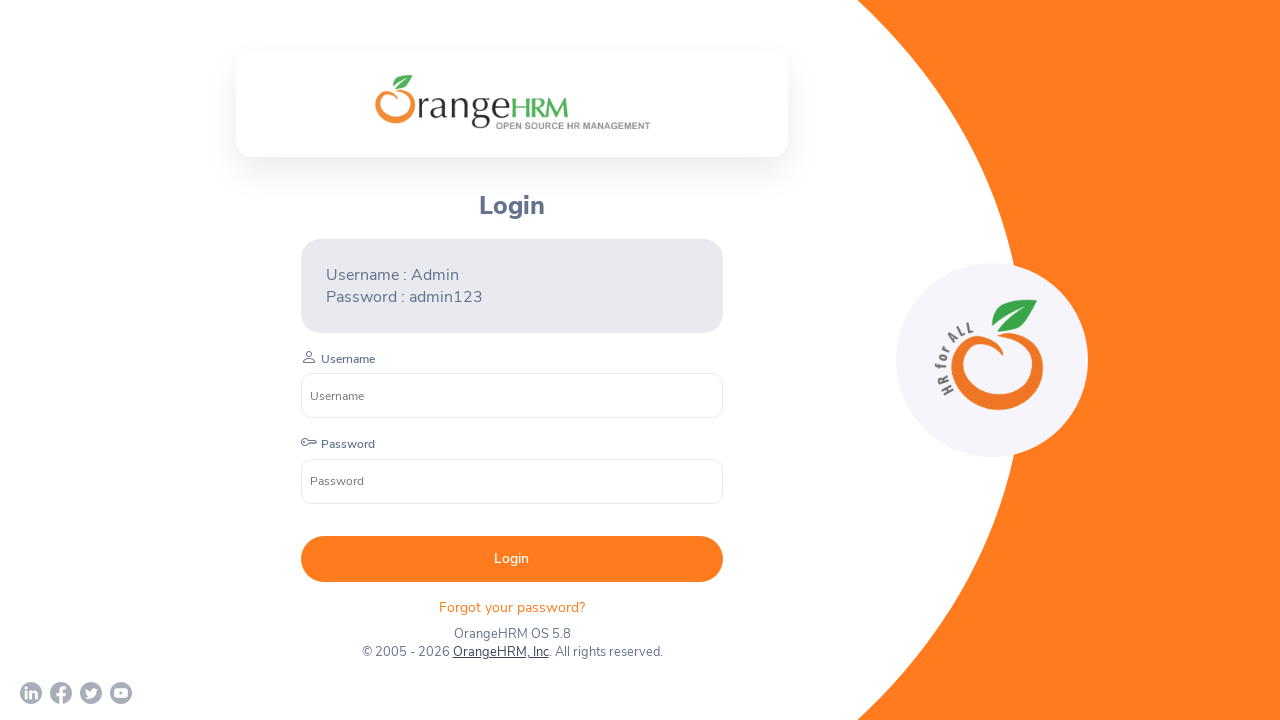

Trial email button not found in child window
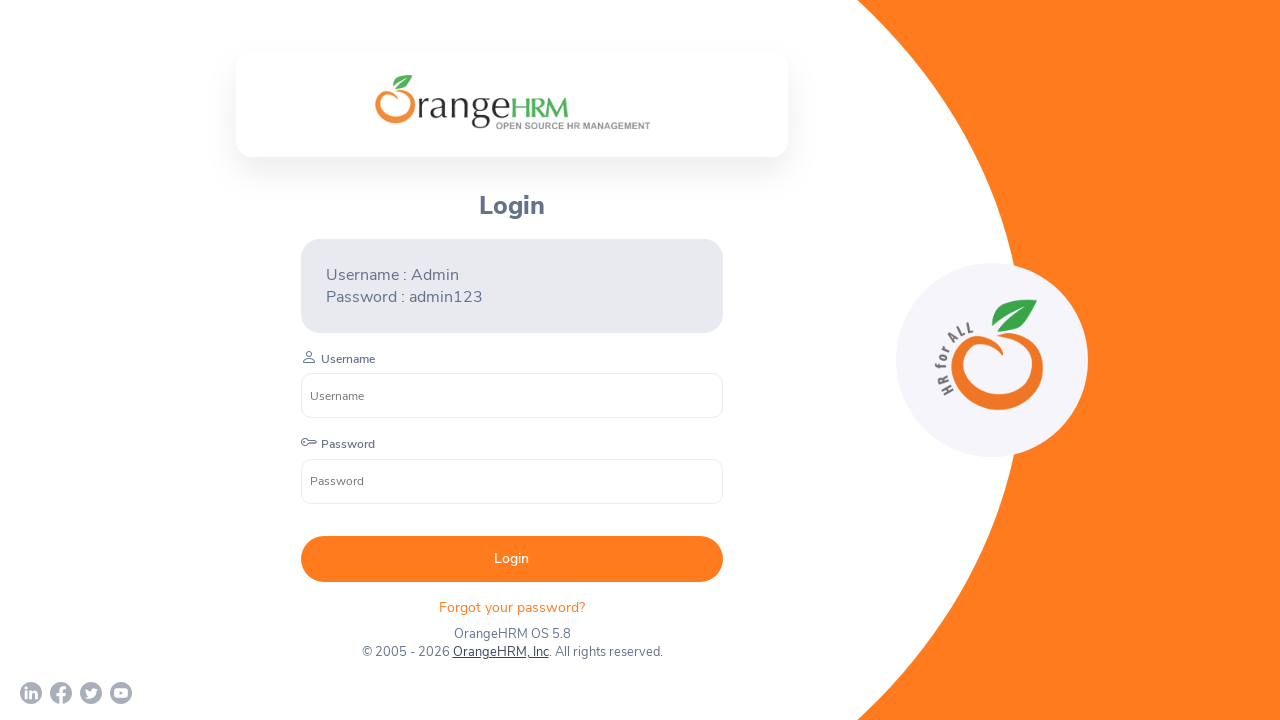

Brought child window to front
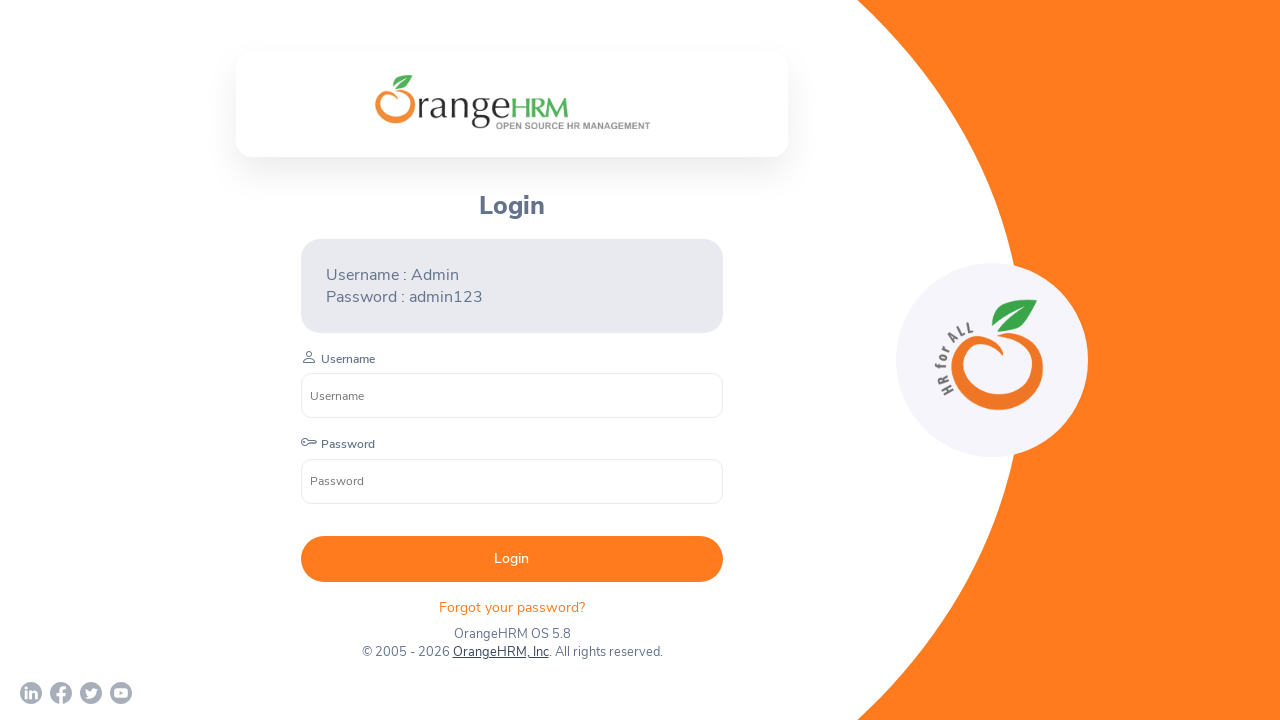

Waited for child window DOM content to load
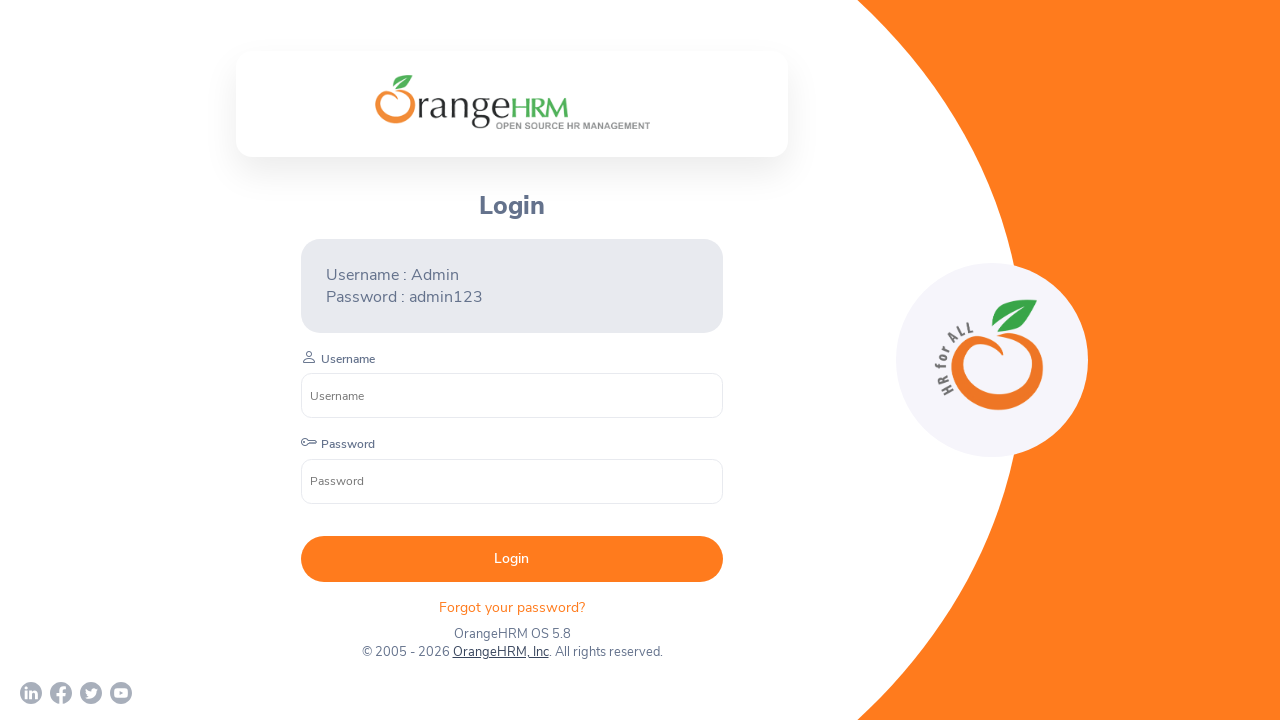

Trial email button not found in child window
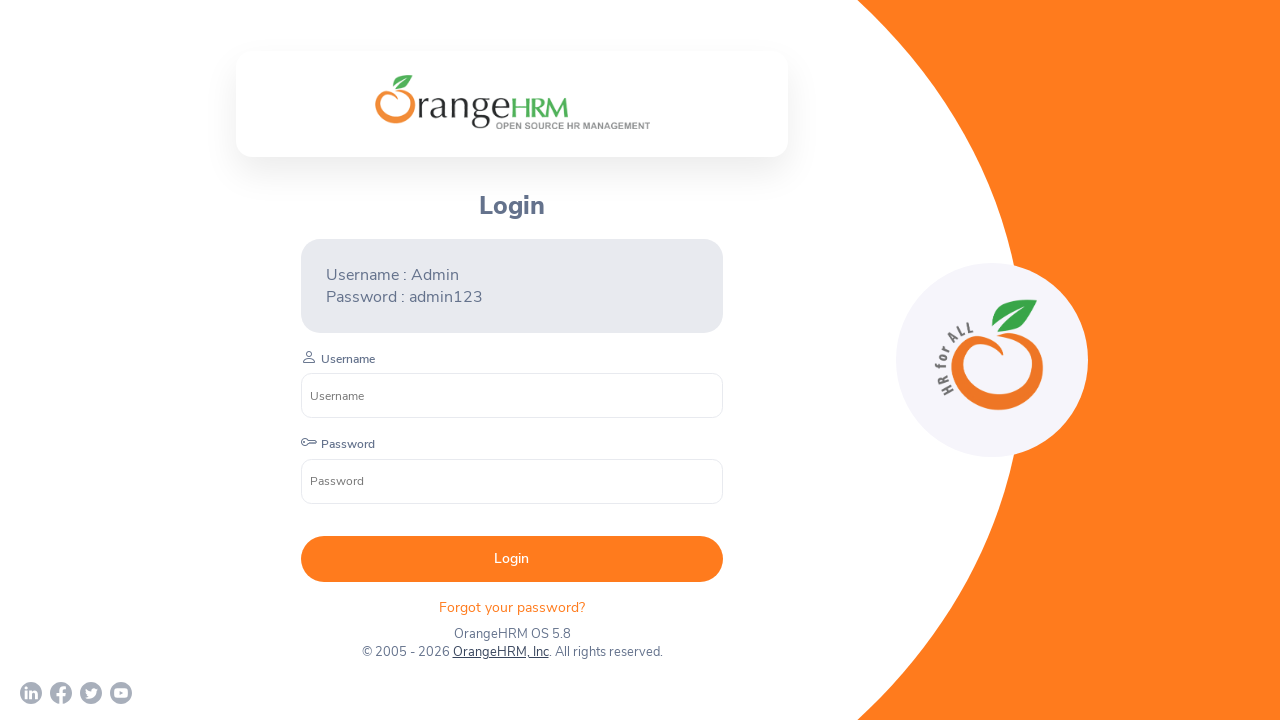

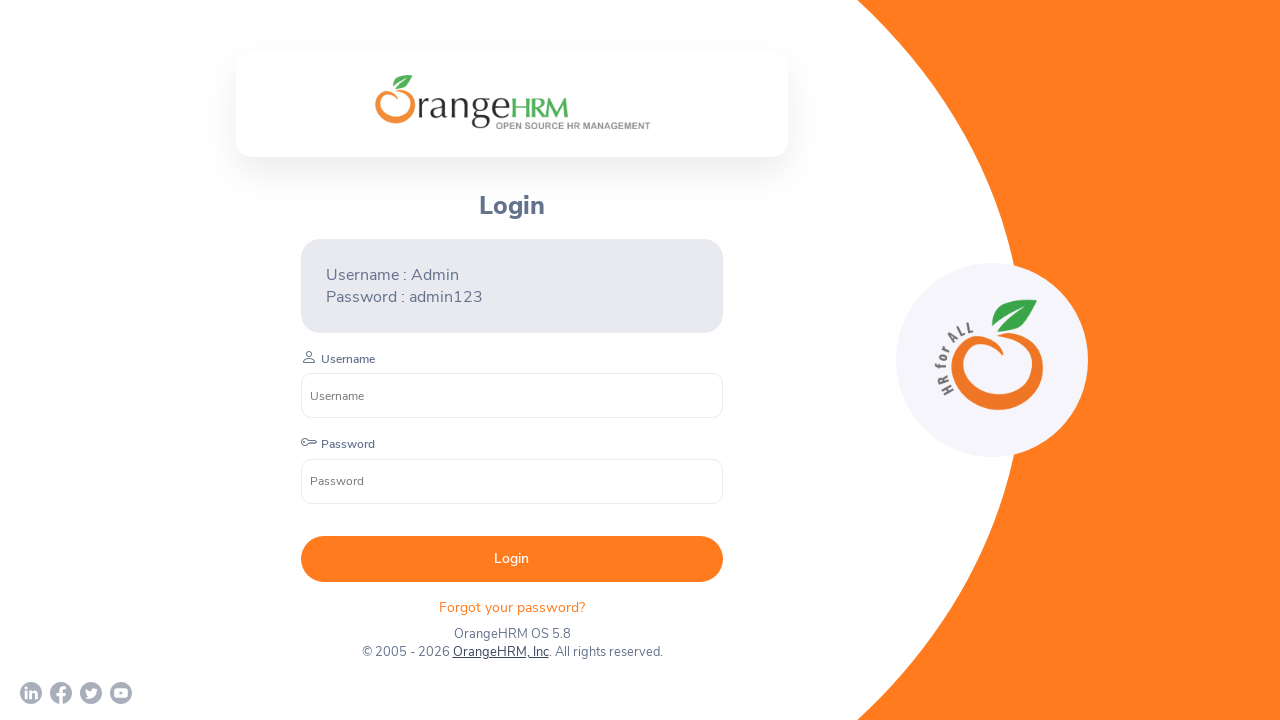